Navigates to the omayo blogspot page and clicks on a link with the text "compendiumdev" to test link text navigation.

Starting URL: http://omayo.blogspot.com/

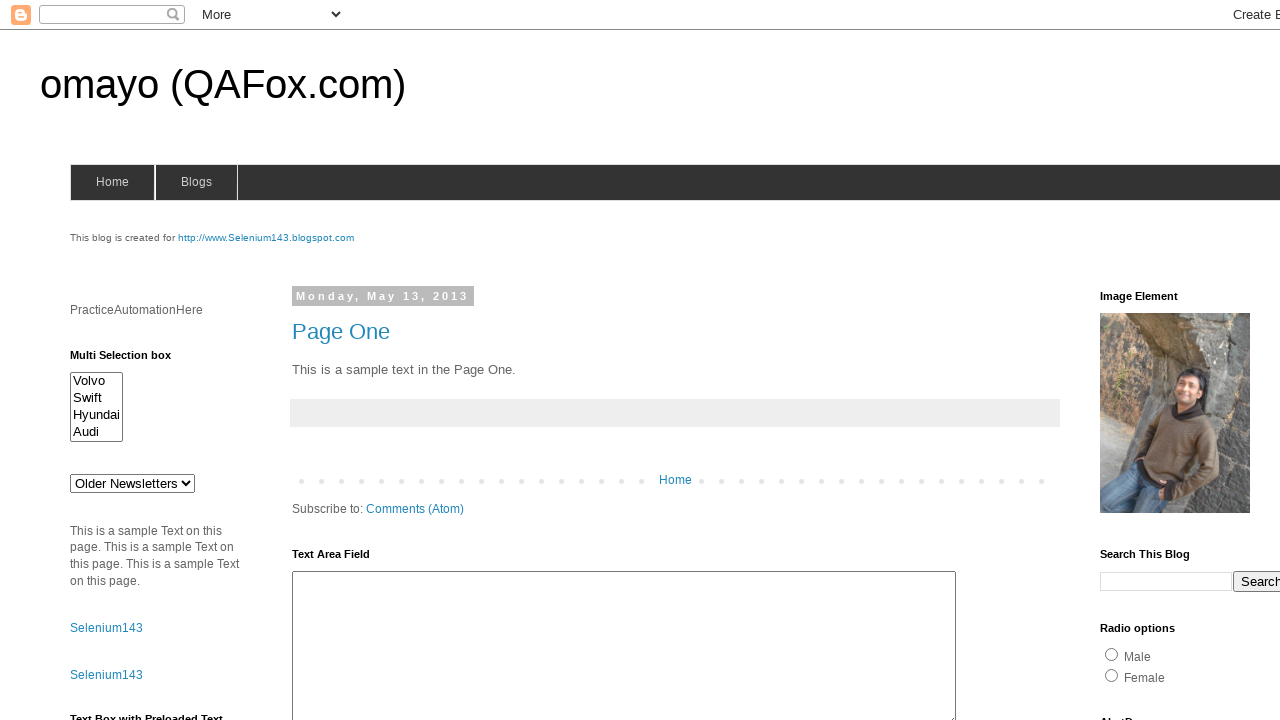

Waited for link with text 'compendiumdev' to be available on omayo blogspot page
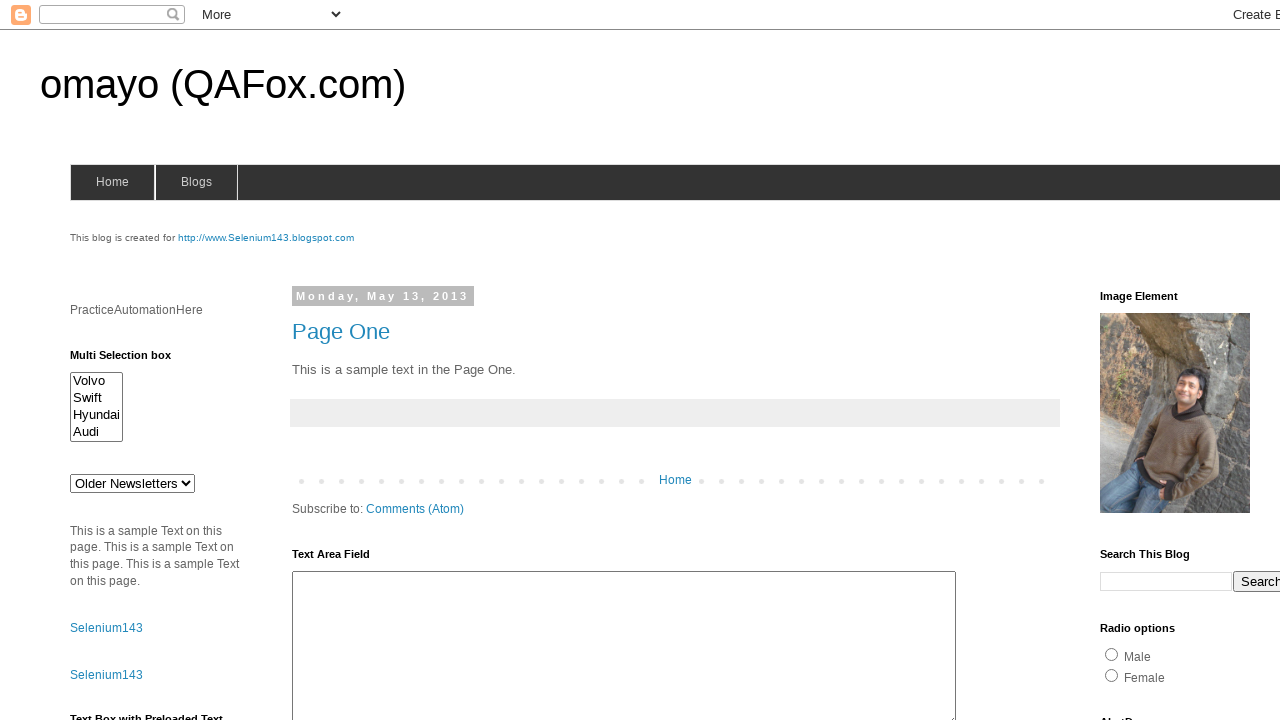

Clicked on link with text 'compendiumdev' at (1160, 360) on text=compendiumdev
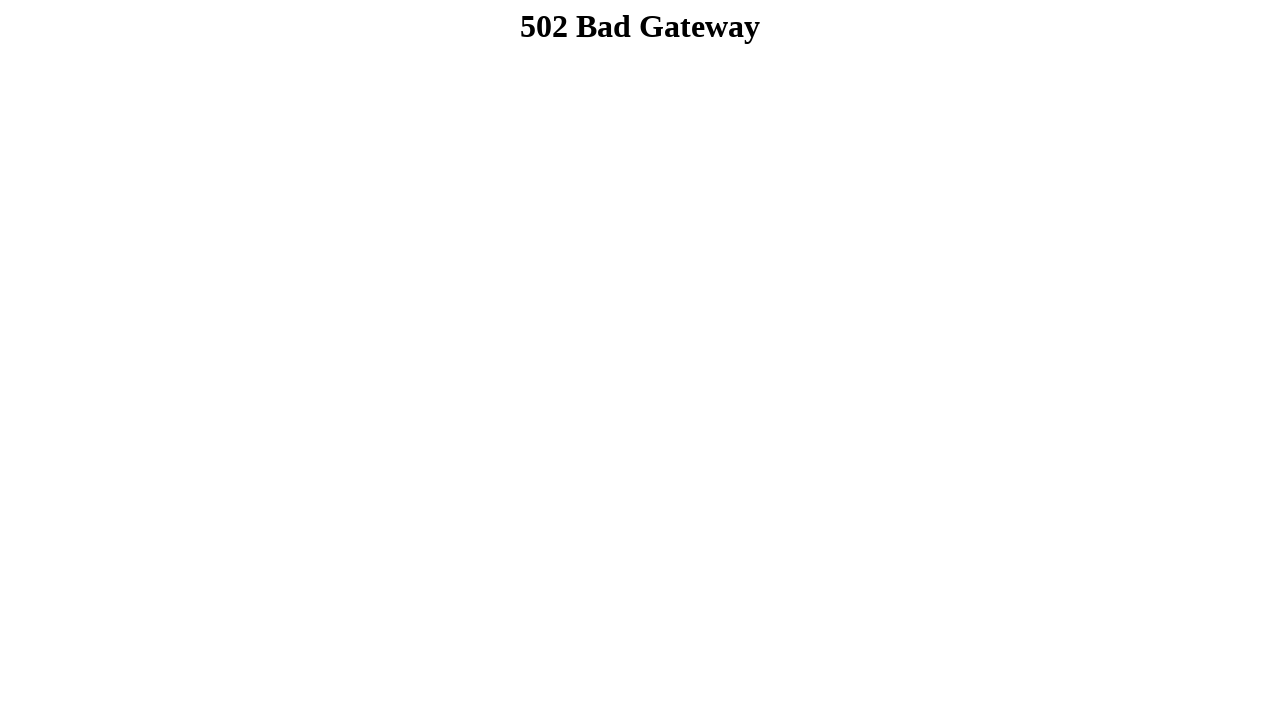

Waited for navigation to complete after clicking compendiumdev link
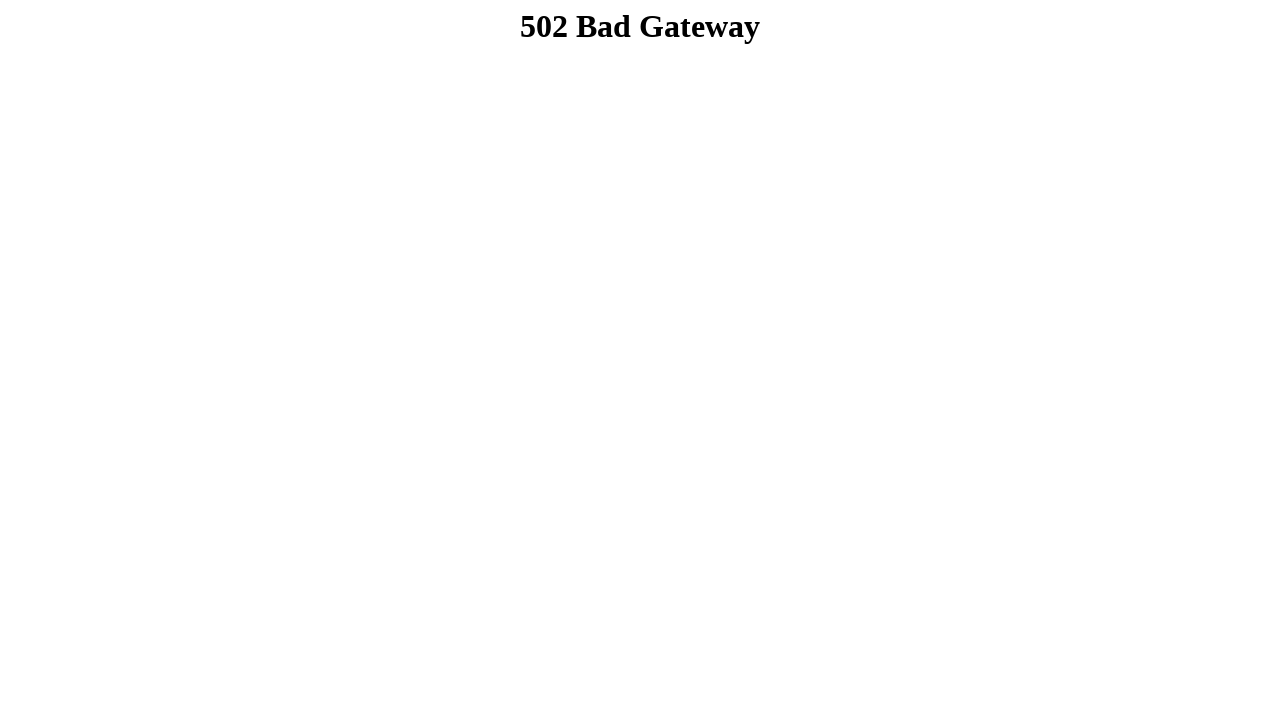

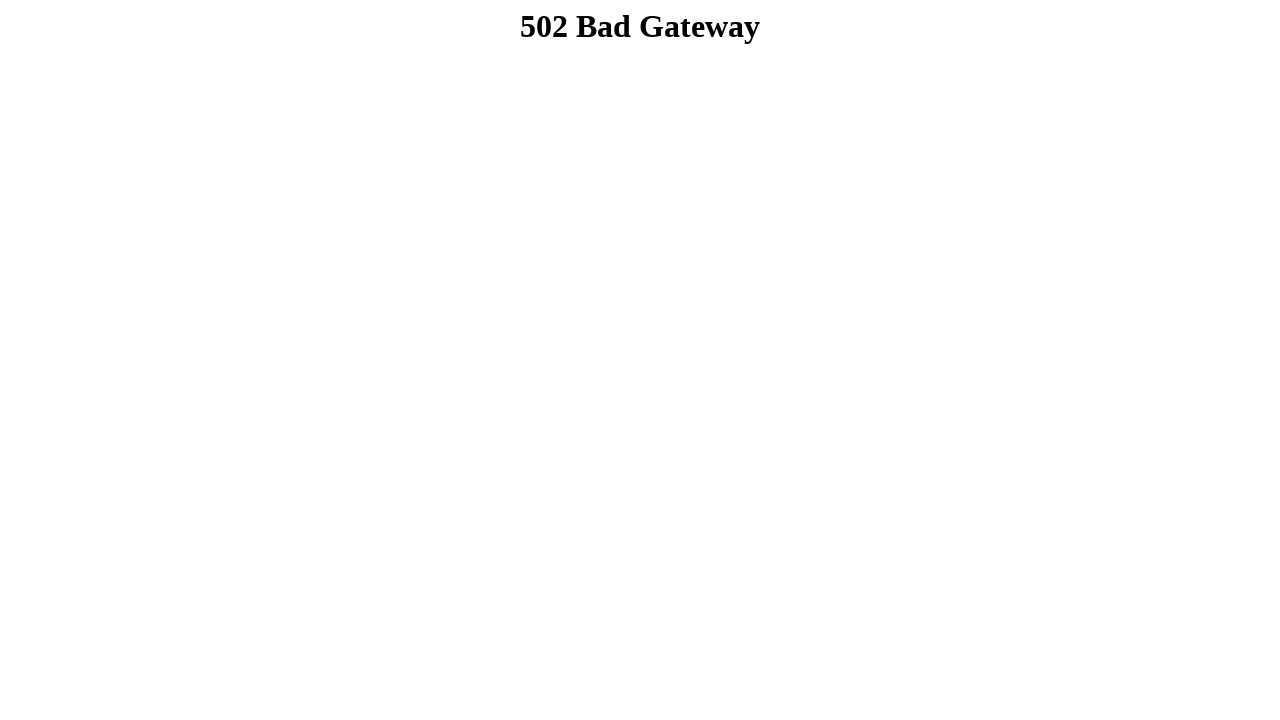